Tests JavaScript prompt alert handling by clicking a button to trigger a prompt, entering text into the prompt, and accepting it

Starting URL: https://the-internet.herokuapp.com/javascript_alerts

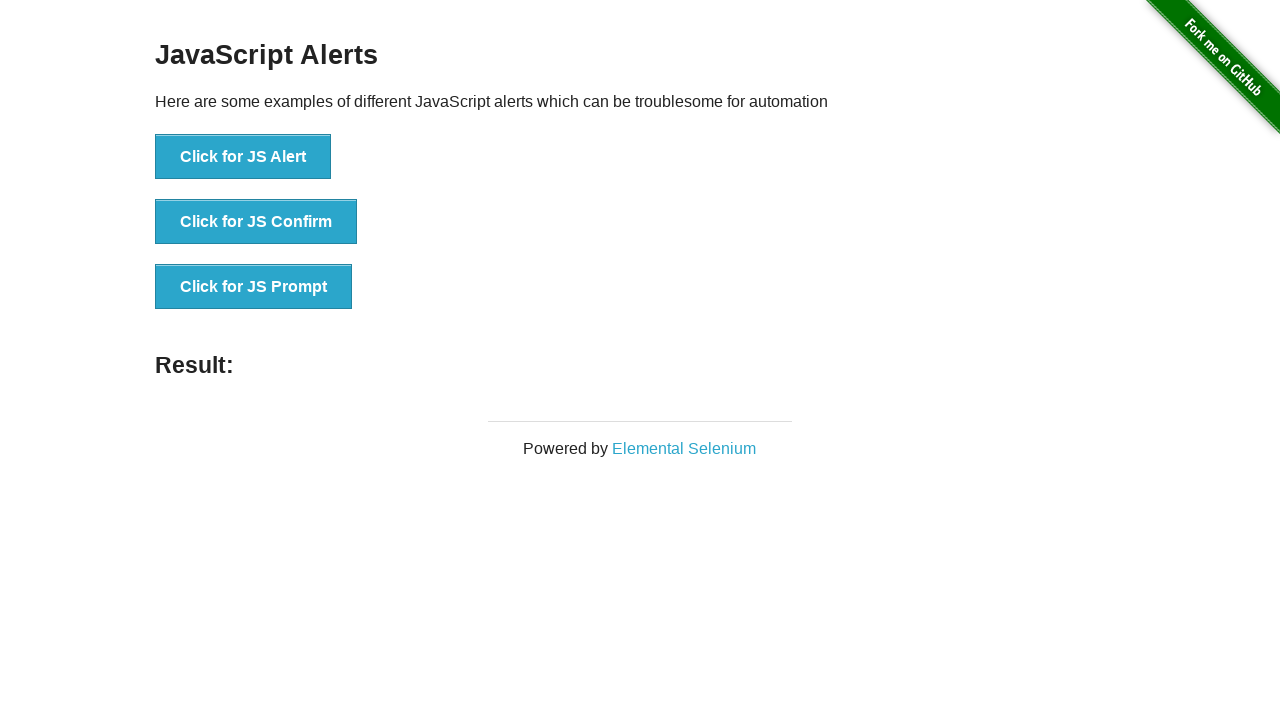

Clicked button to trigger JavaScript prompt at (254, 287) on xpath=//button[text()='Click for JS Prompt']
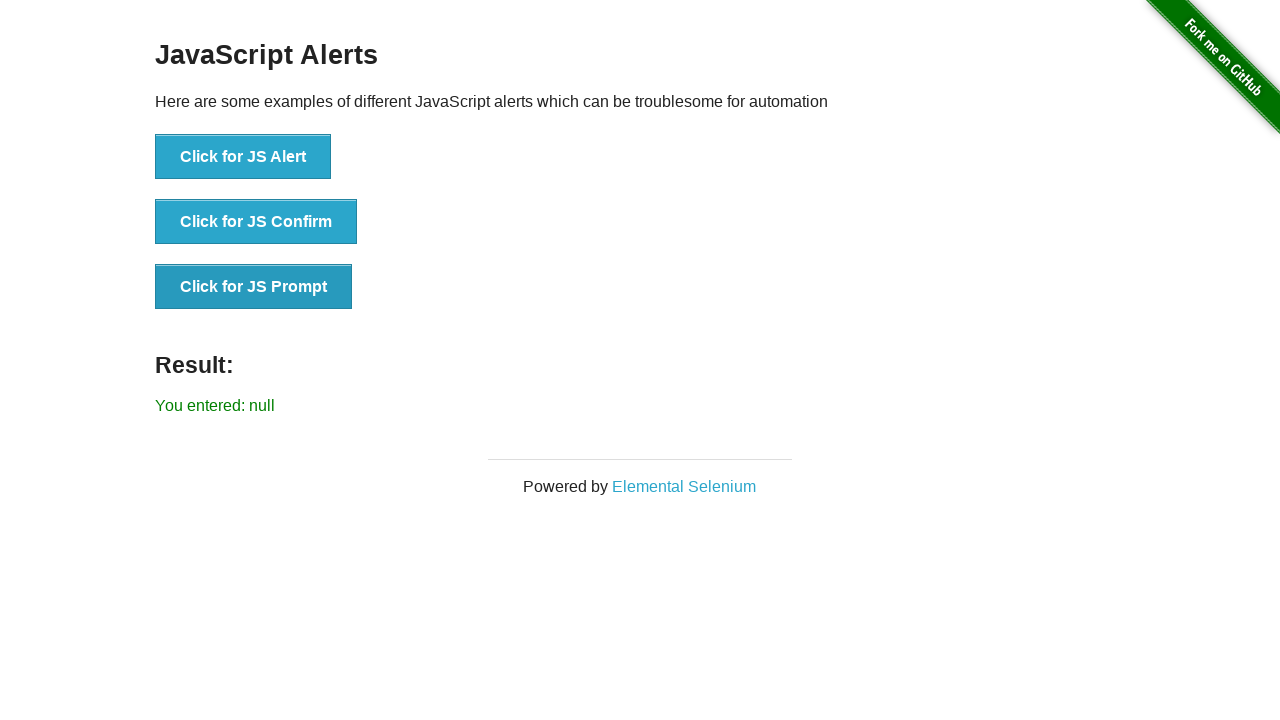

Set up dialog handler to accept prompt with text 'Hello from Playwright!'
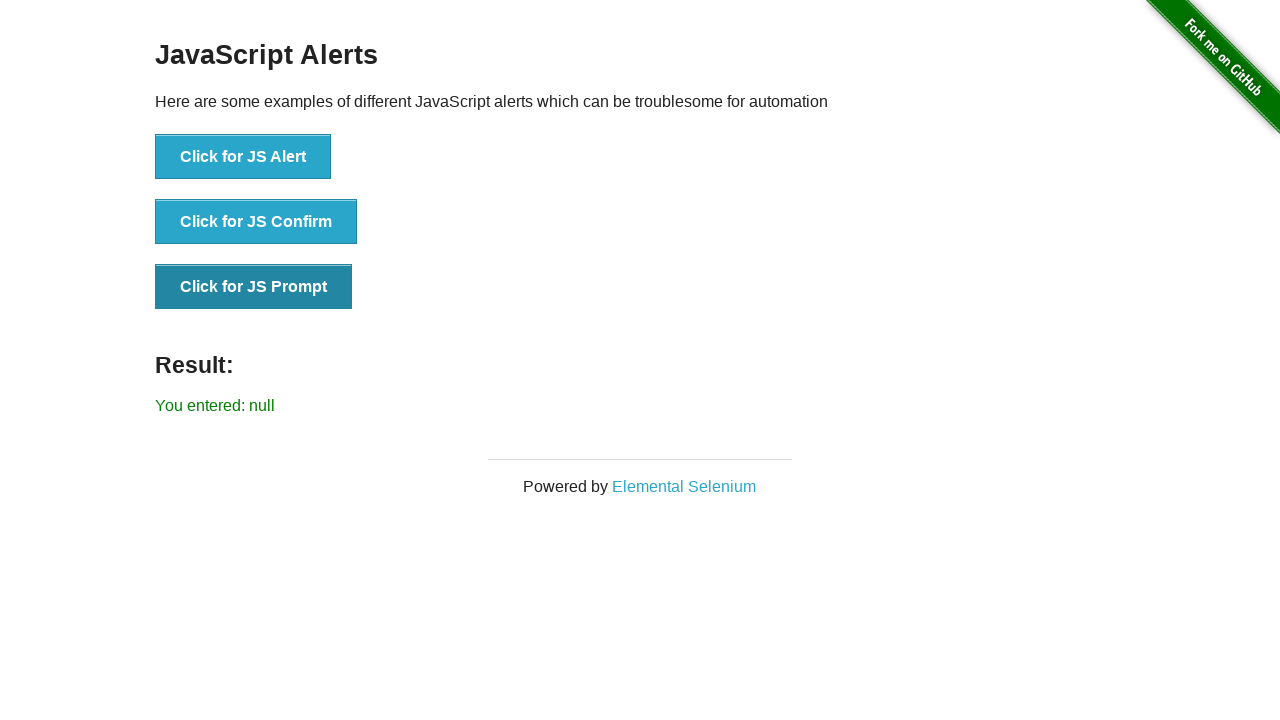

Clicked button again to trigger prompt with handler active at (254, 287) on xpath=//button[text()='Click for JS Prompt']
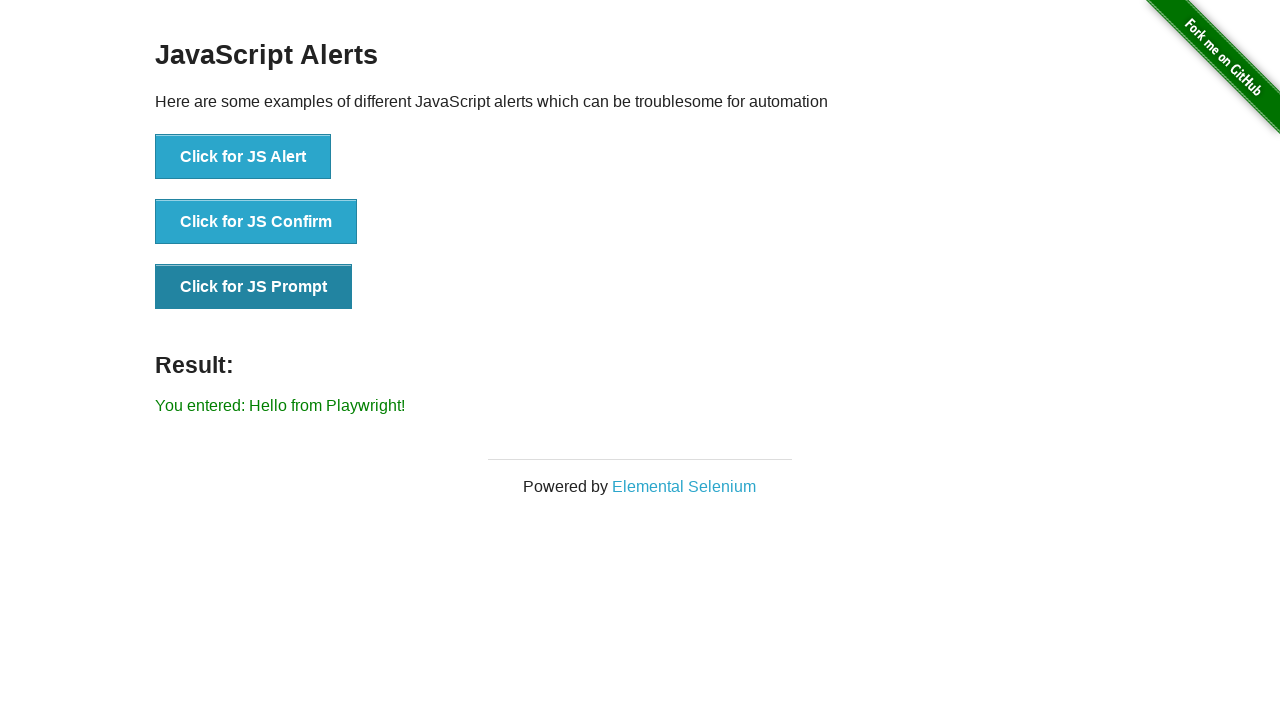

Result element loaded after accepting prompt
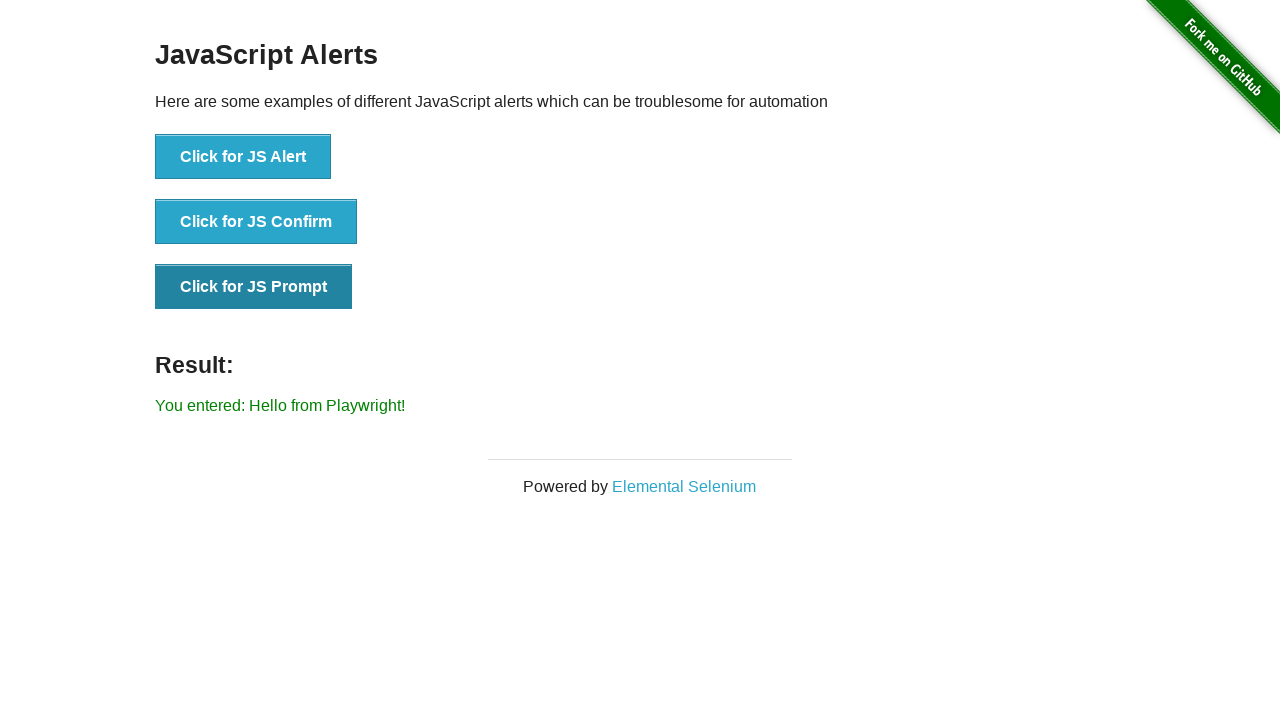

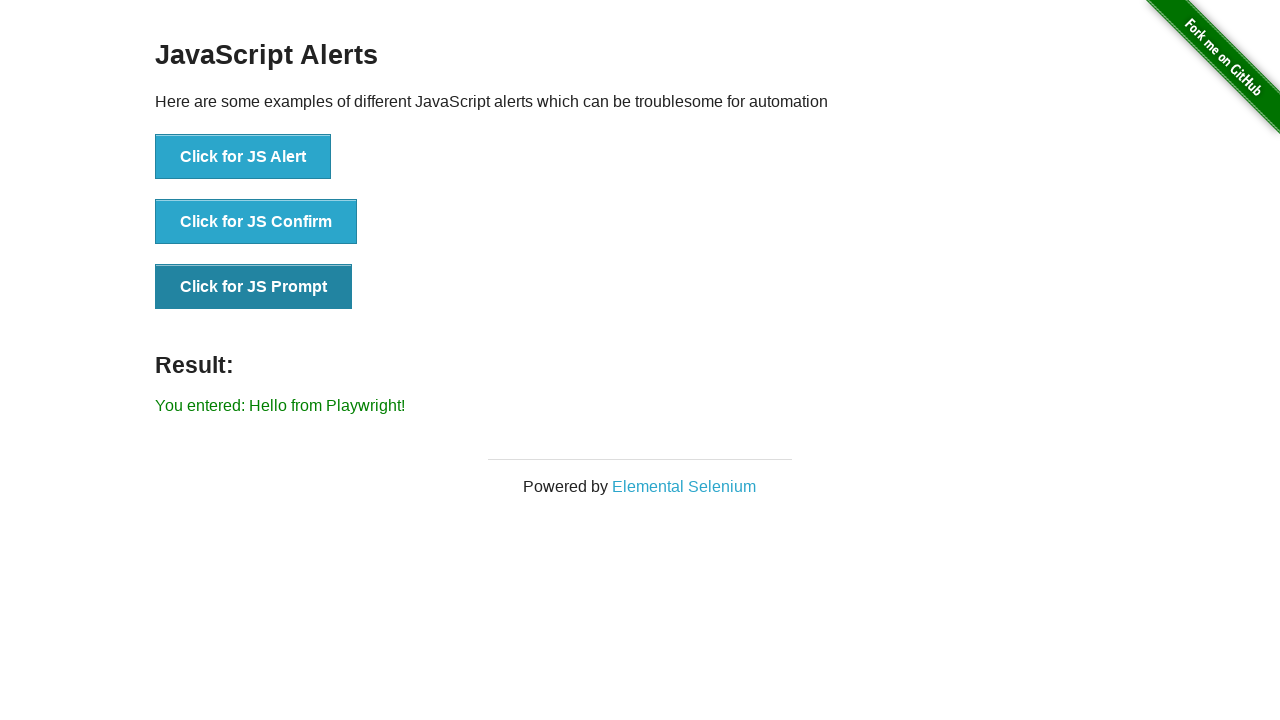